Tests double-click functionality by switching to an iframe and double-clicking text to change its color to red

Starting URL: https://www.w3schools.com/tags/tryit.asp?filename=tryhtml5_ev_ondblclick2

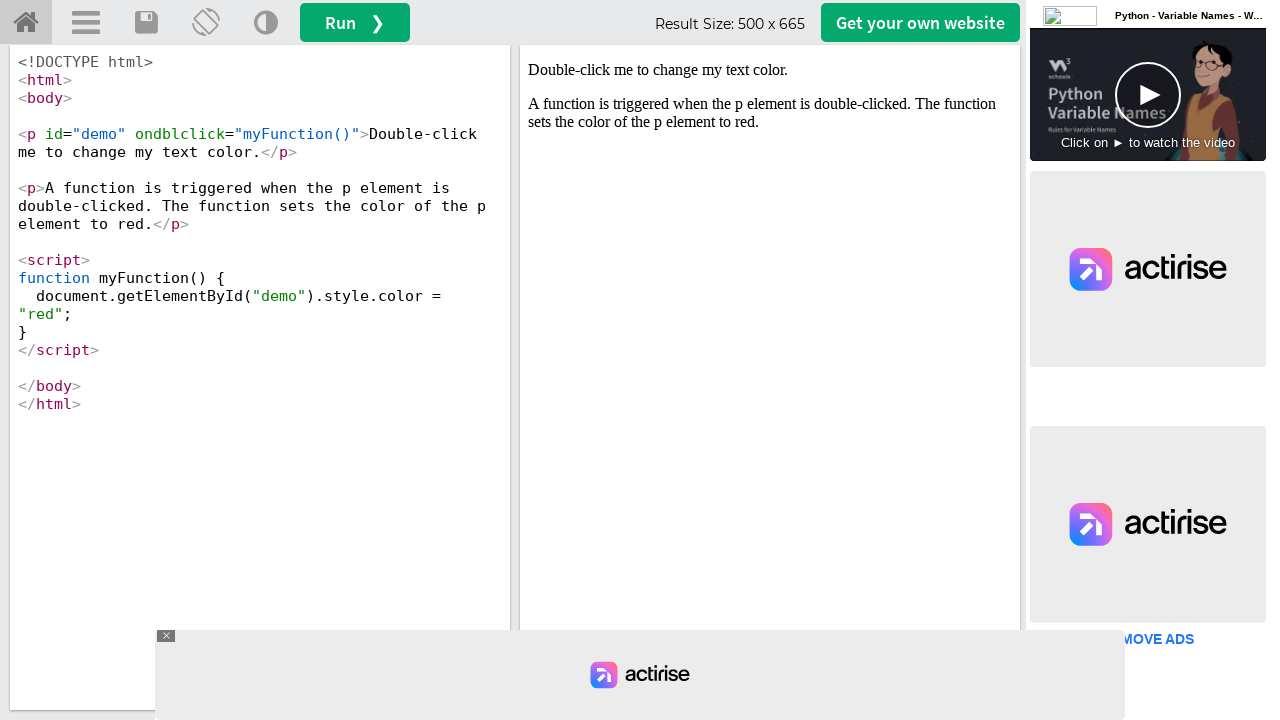

Located iframe with id 'iframeResult'
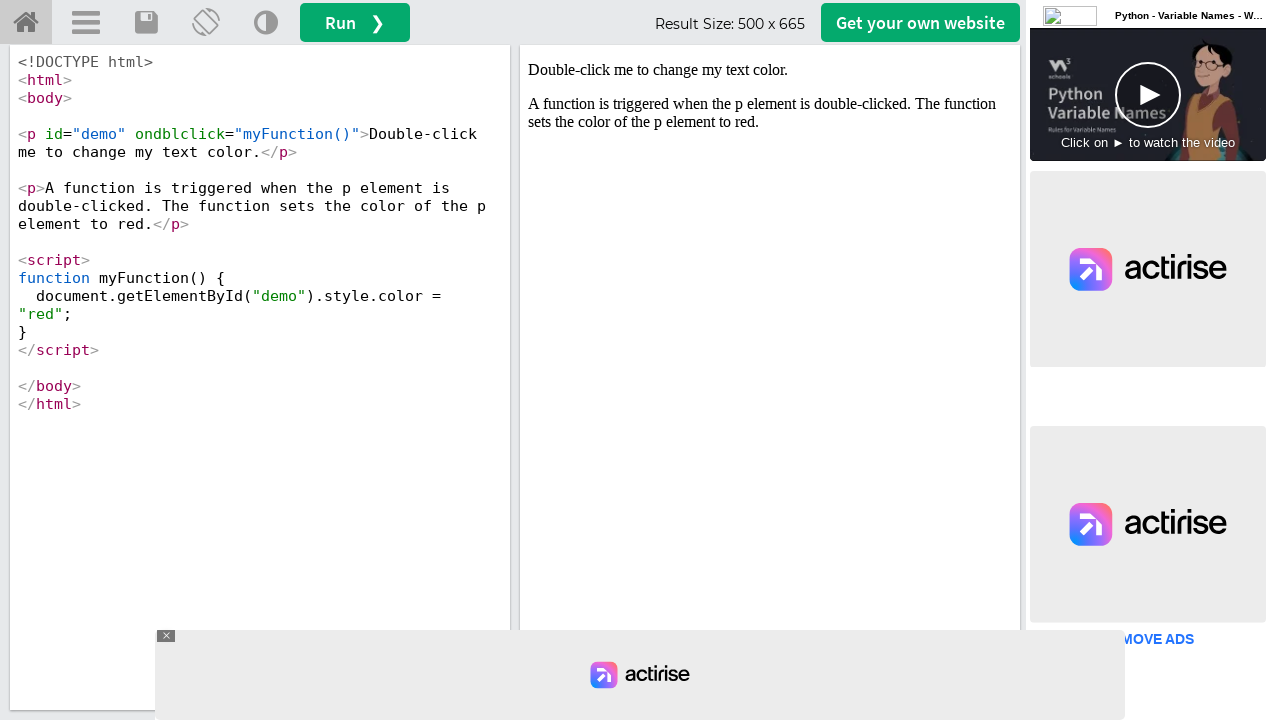

Double-clicked on the demo text element to trigger color change at (770, 70) on #iframeResult >> internal:control=enter-frame >> #demo
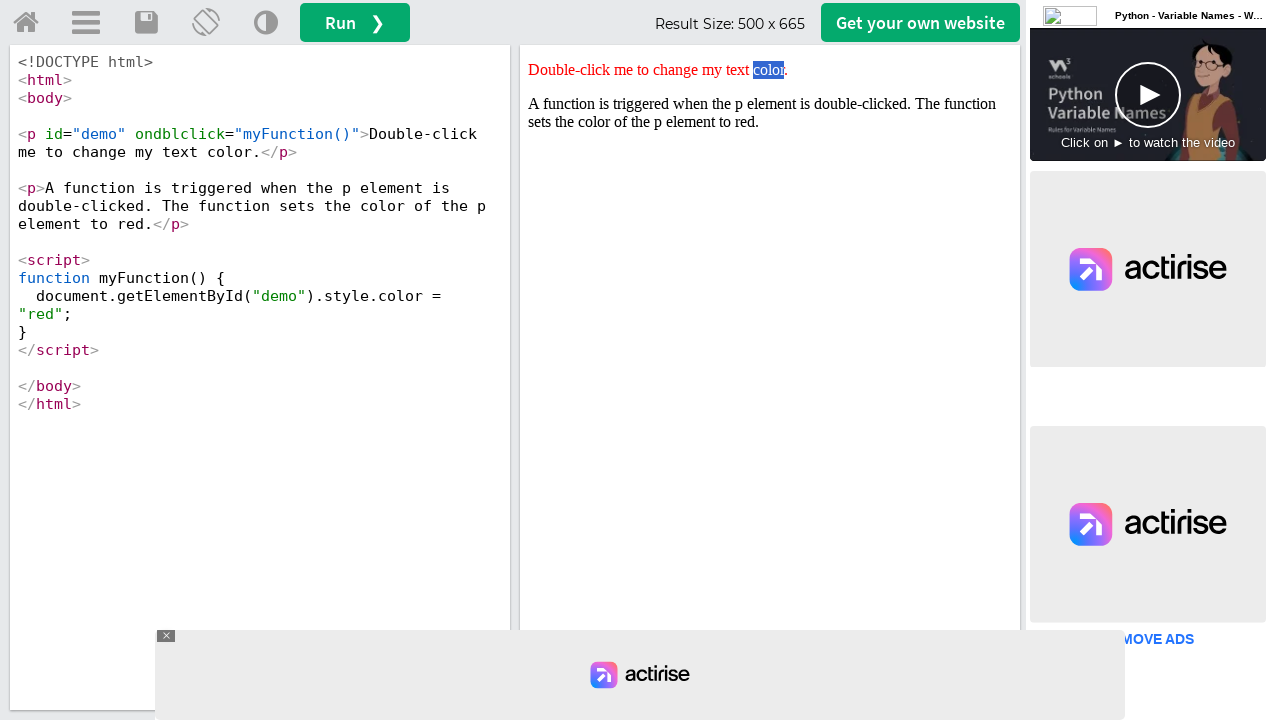

Located the paragraph element with style attribute
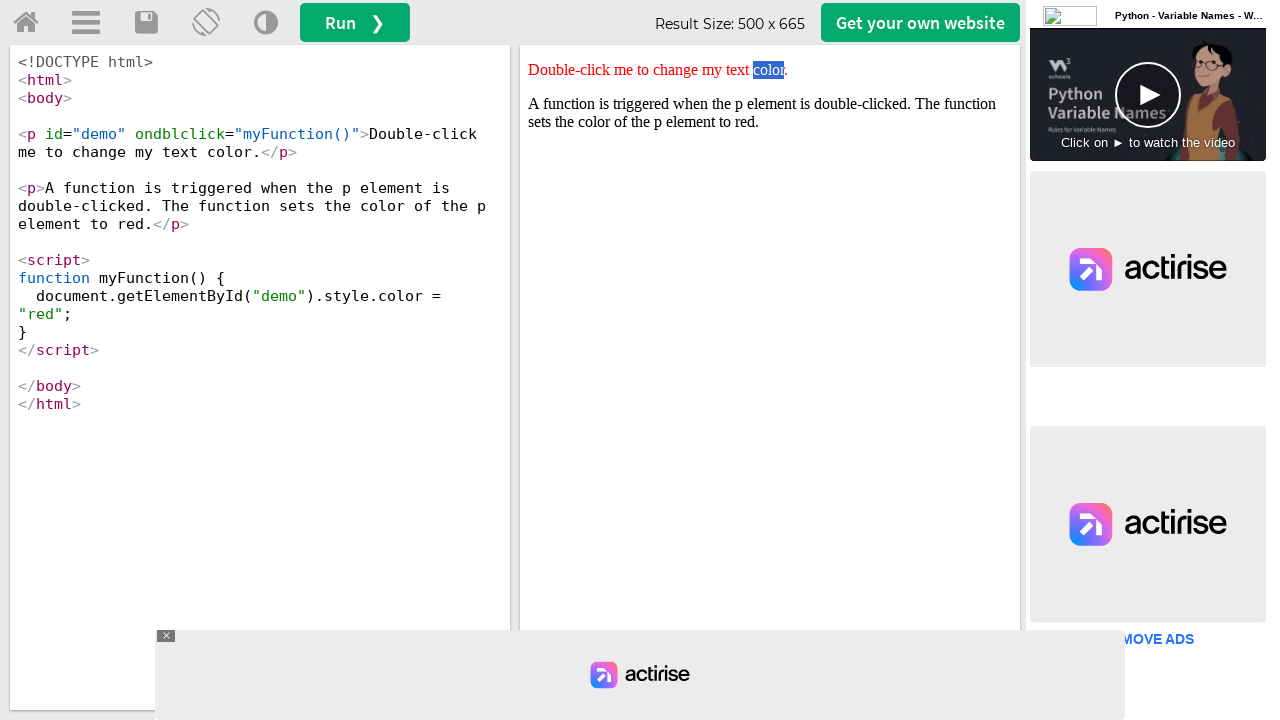

Retrieved style attribute: 'color: red;'
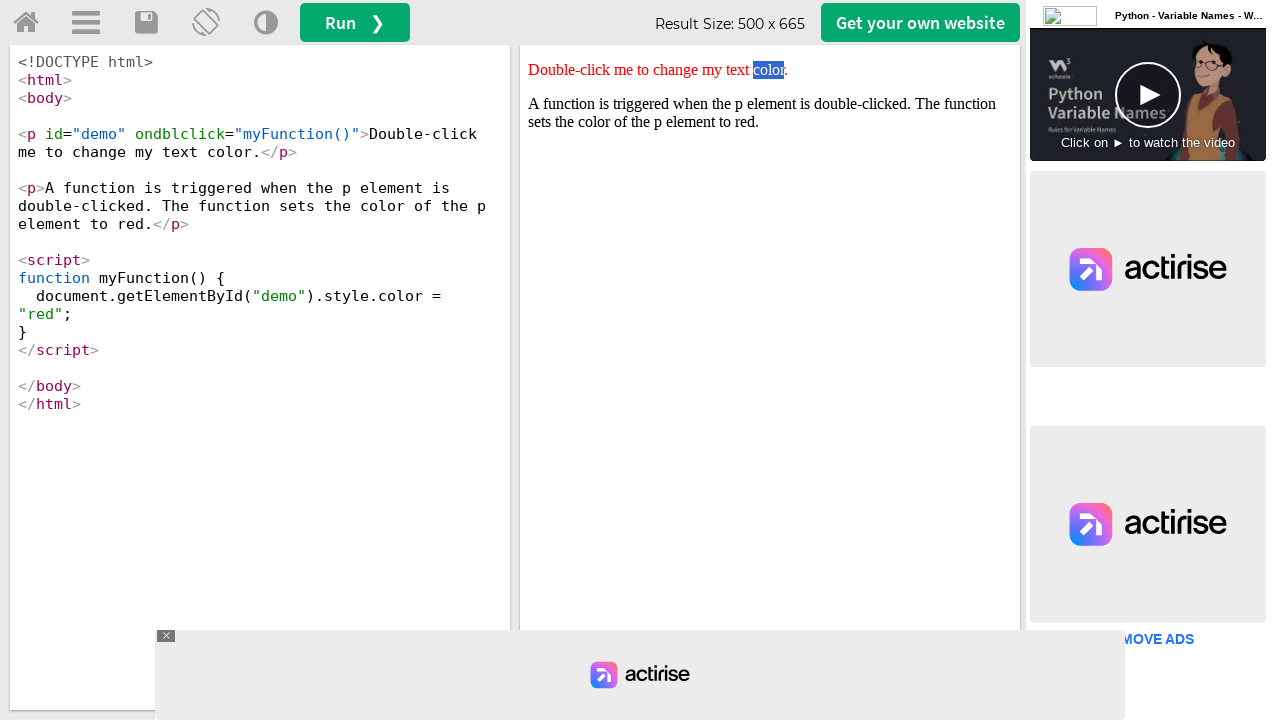

Verified that the text color changed to red
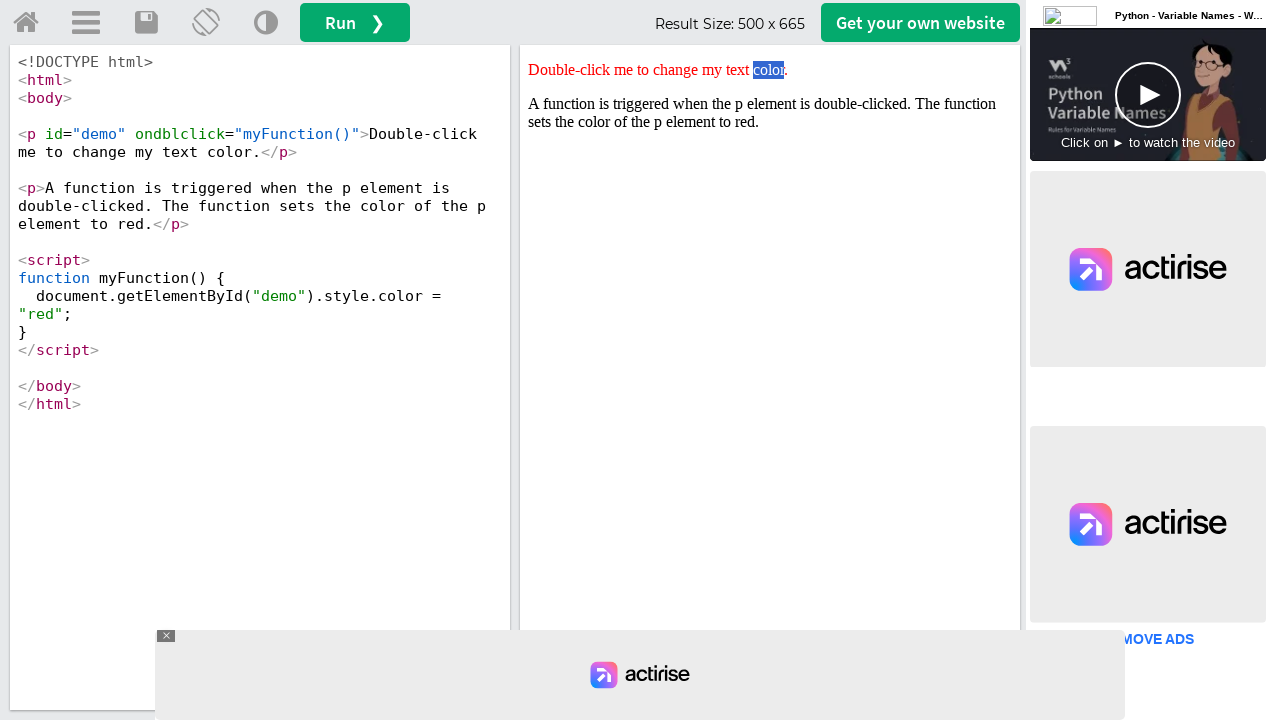

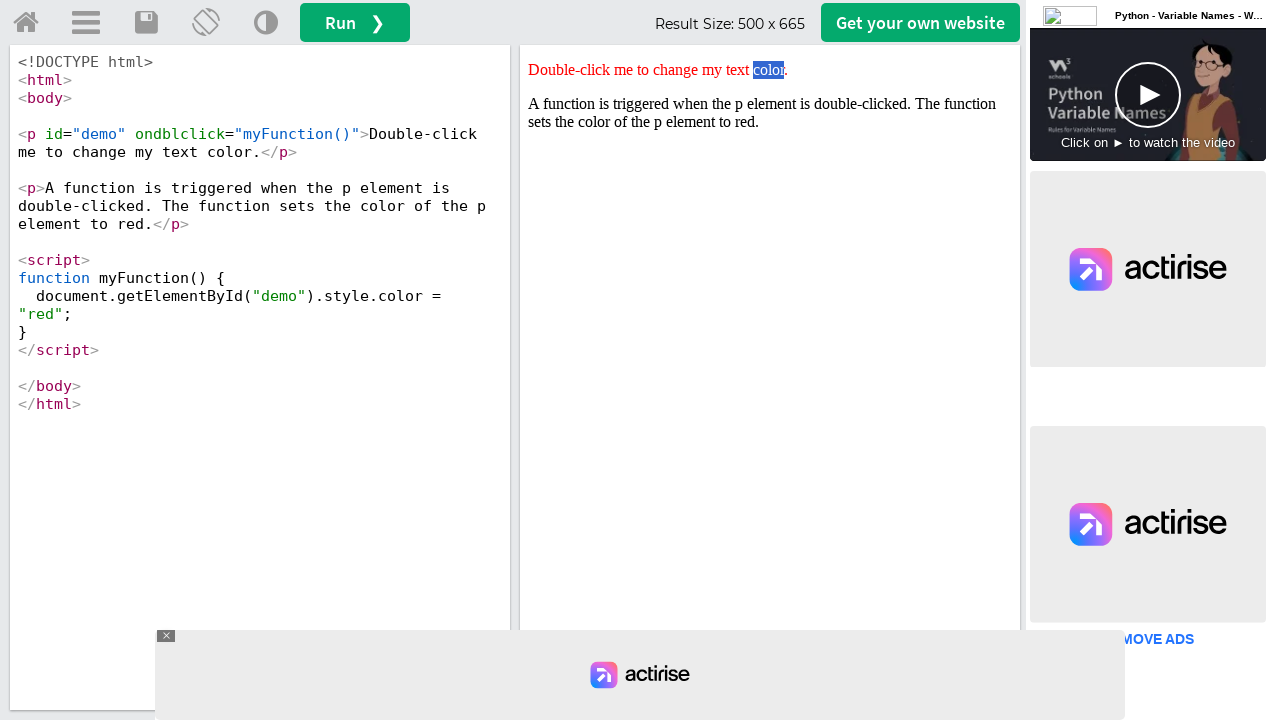